Tests a more resilient approach to working with multiple browser windows by storing the original window handle, clicking to open a new window, then iterating through all windows to find and switch to the new one.

Starting URL: http://the-internet.herokuapp.com/windows

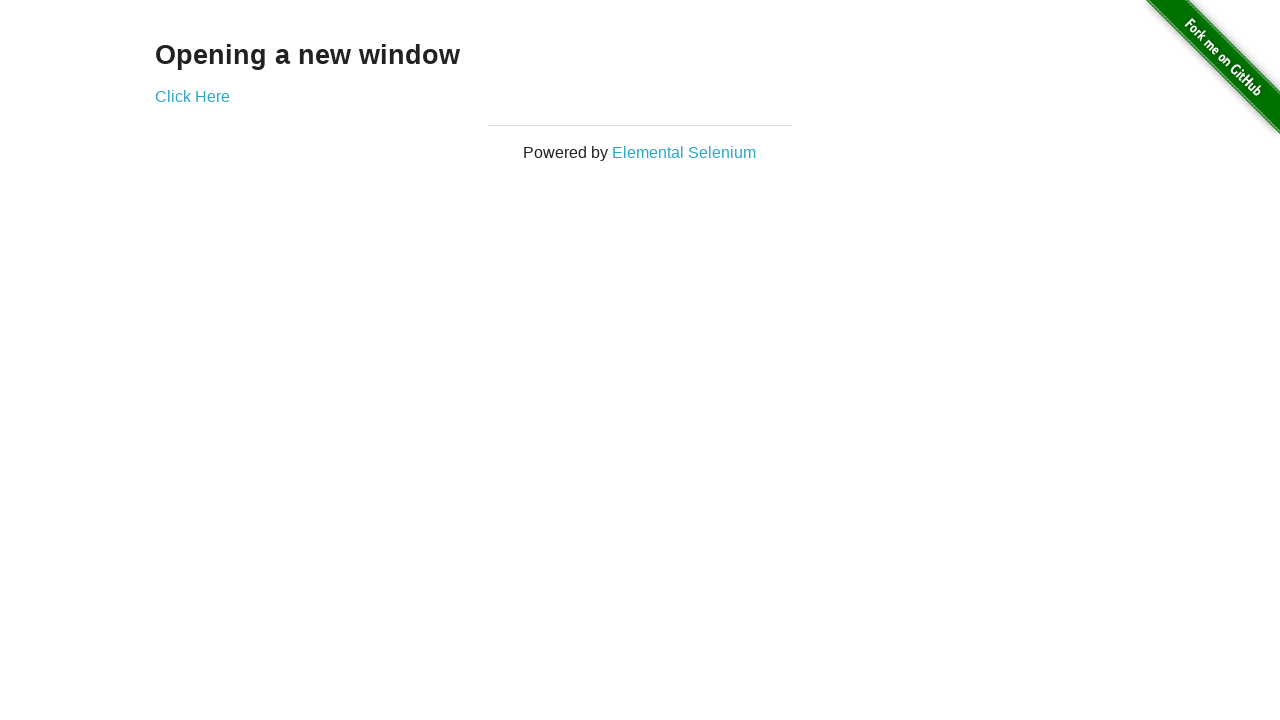

Stored reference to the first page
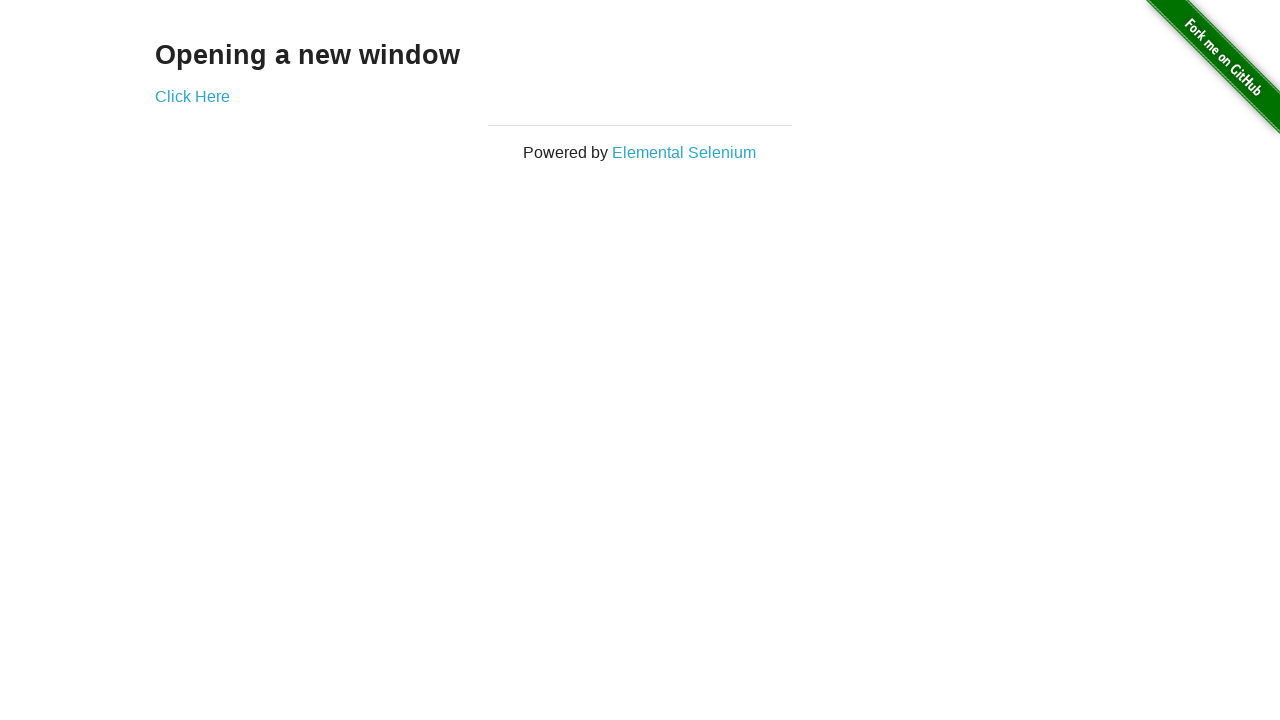

Clicked link to open a new window at (192, 96) on .example a
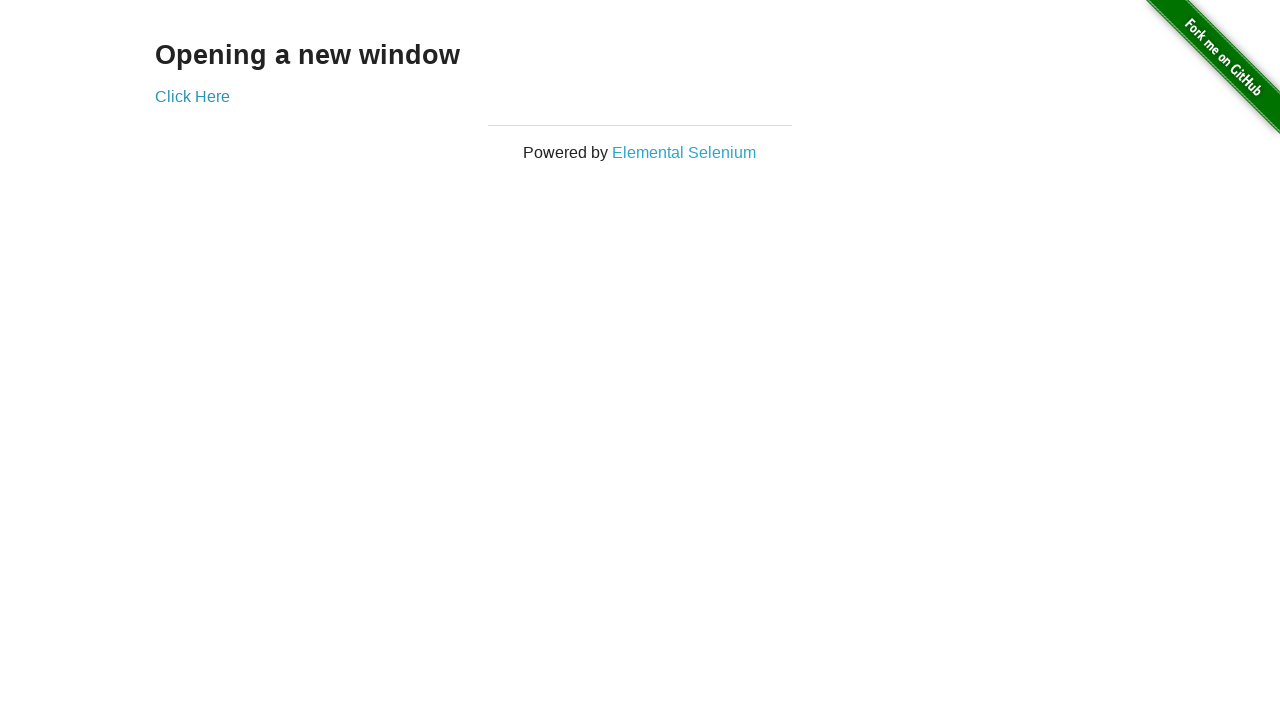

Captured the new page object
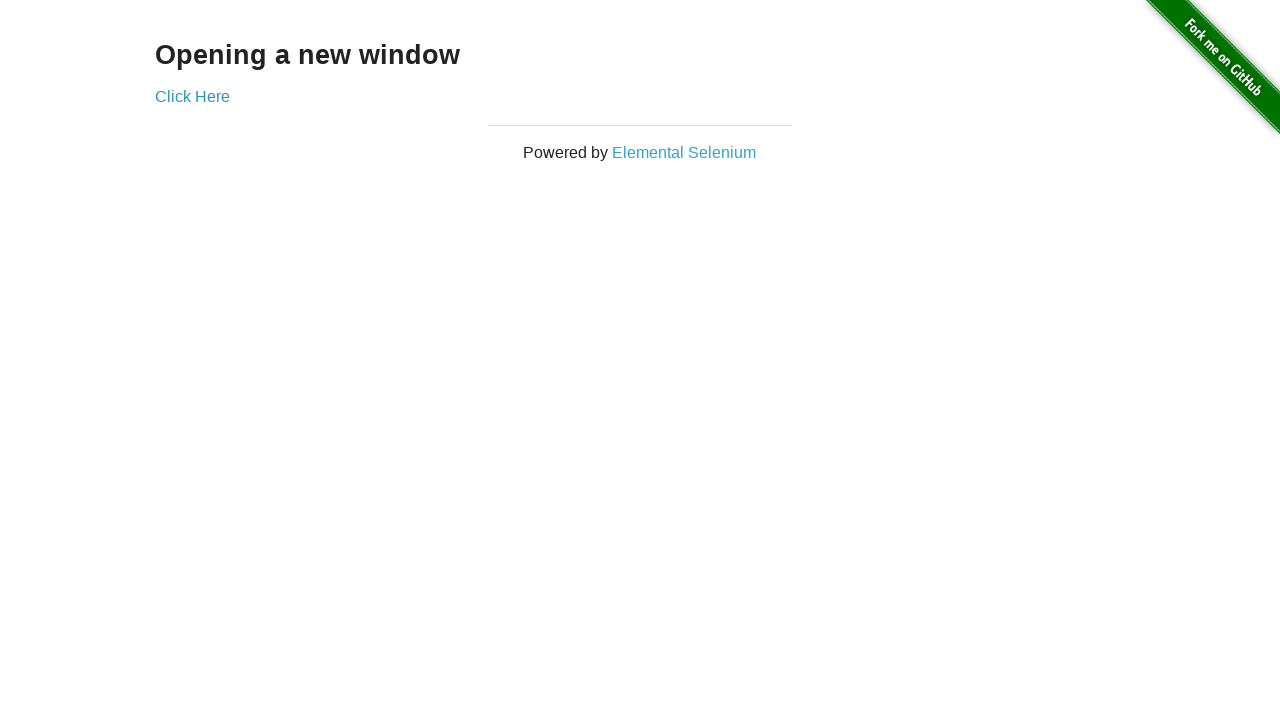

New page finished loading
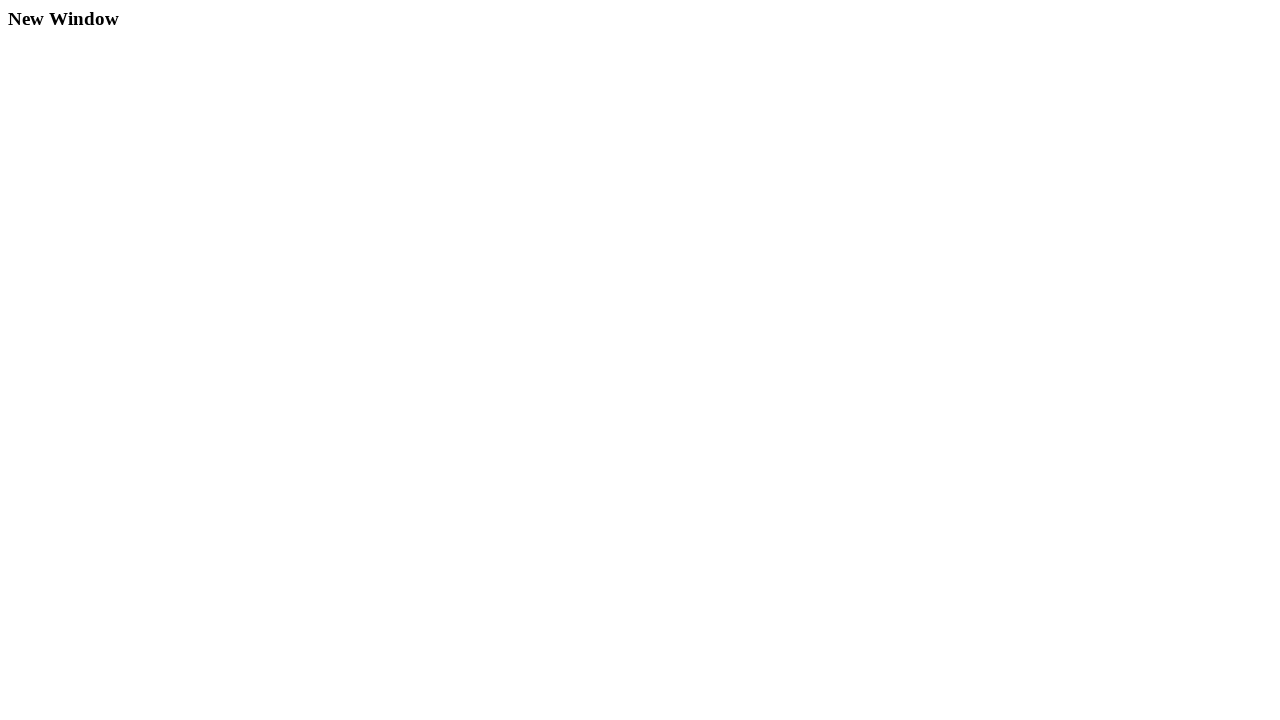

Verified first window title is not 'New Window'
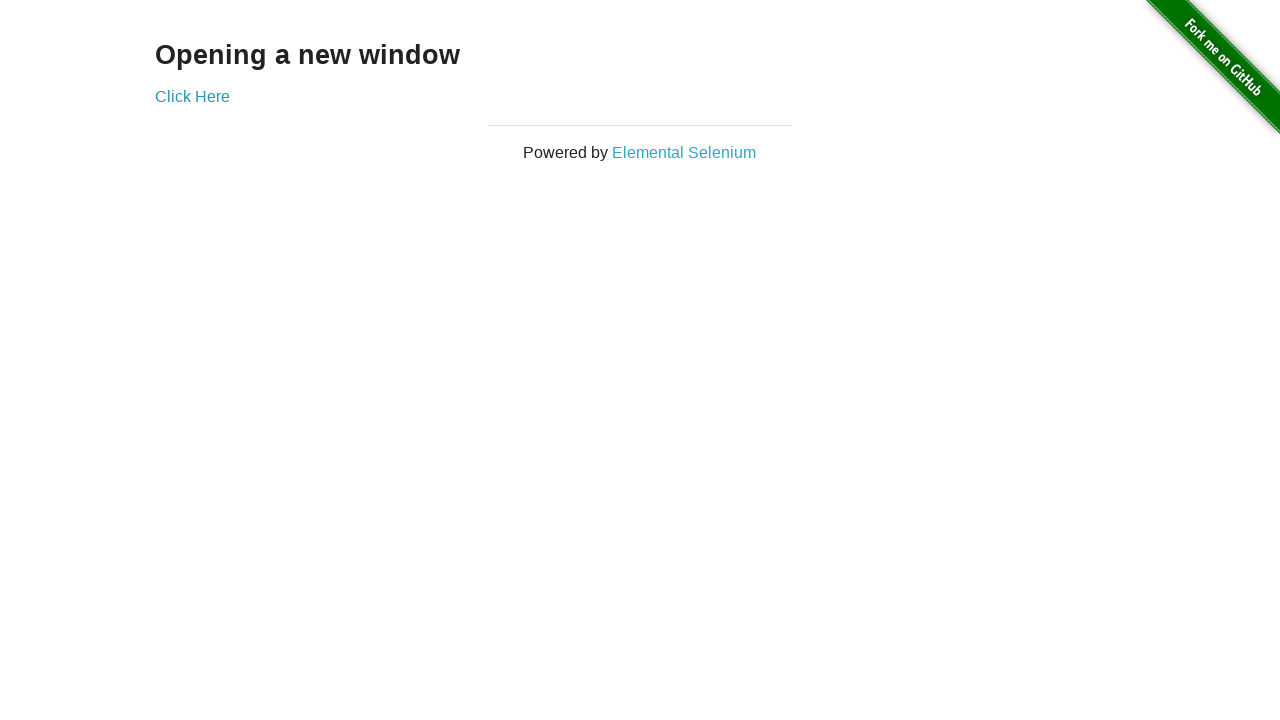

Brought new page to front
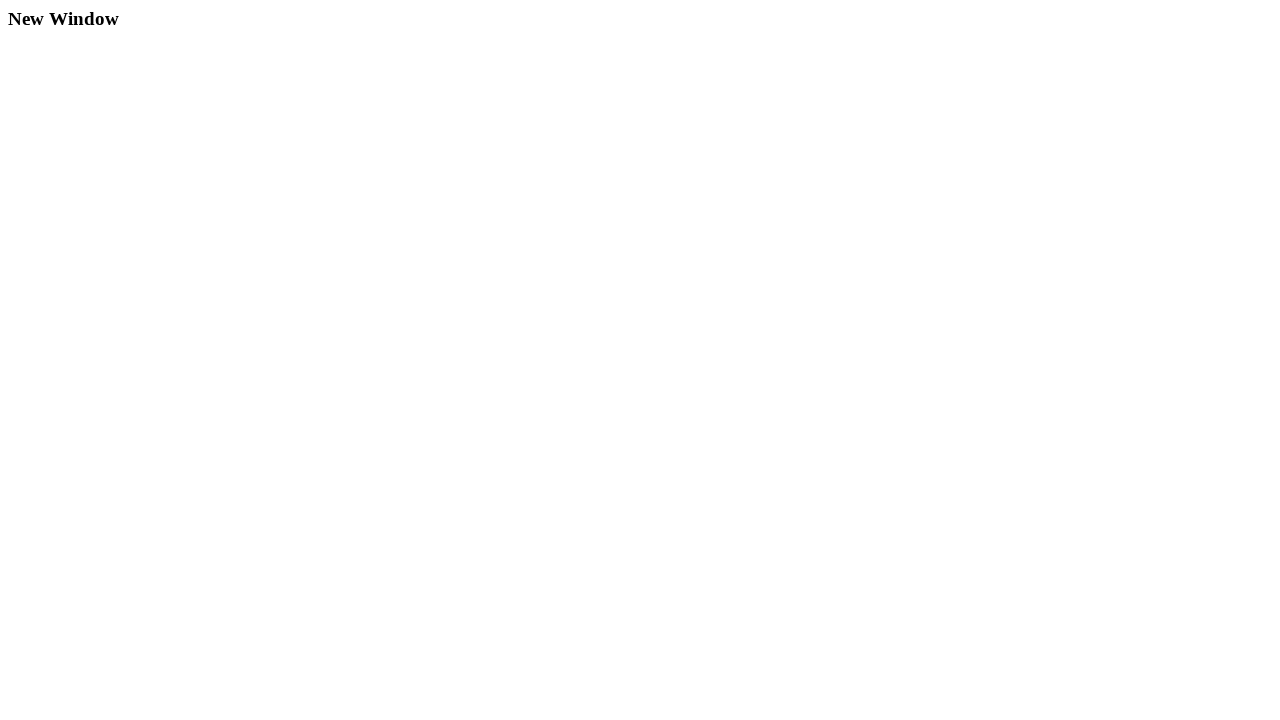

Verified new page title is 'New Window'
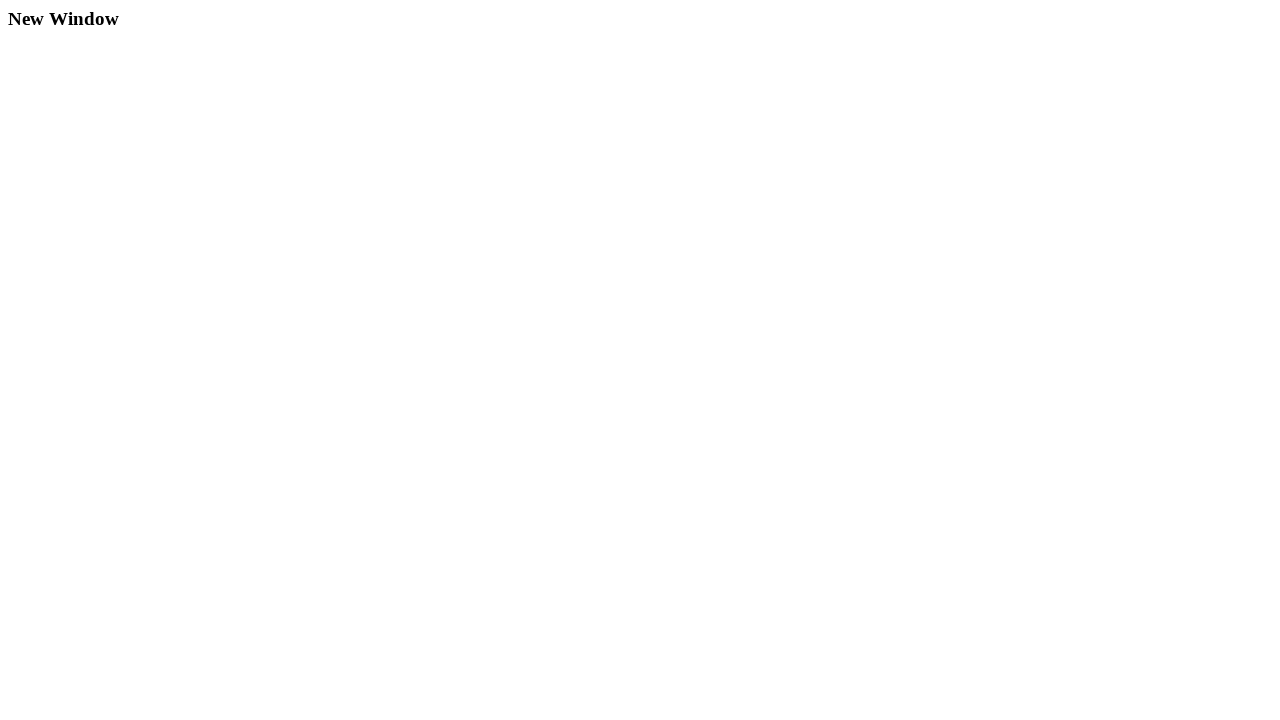

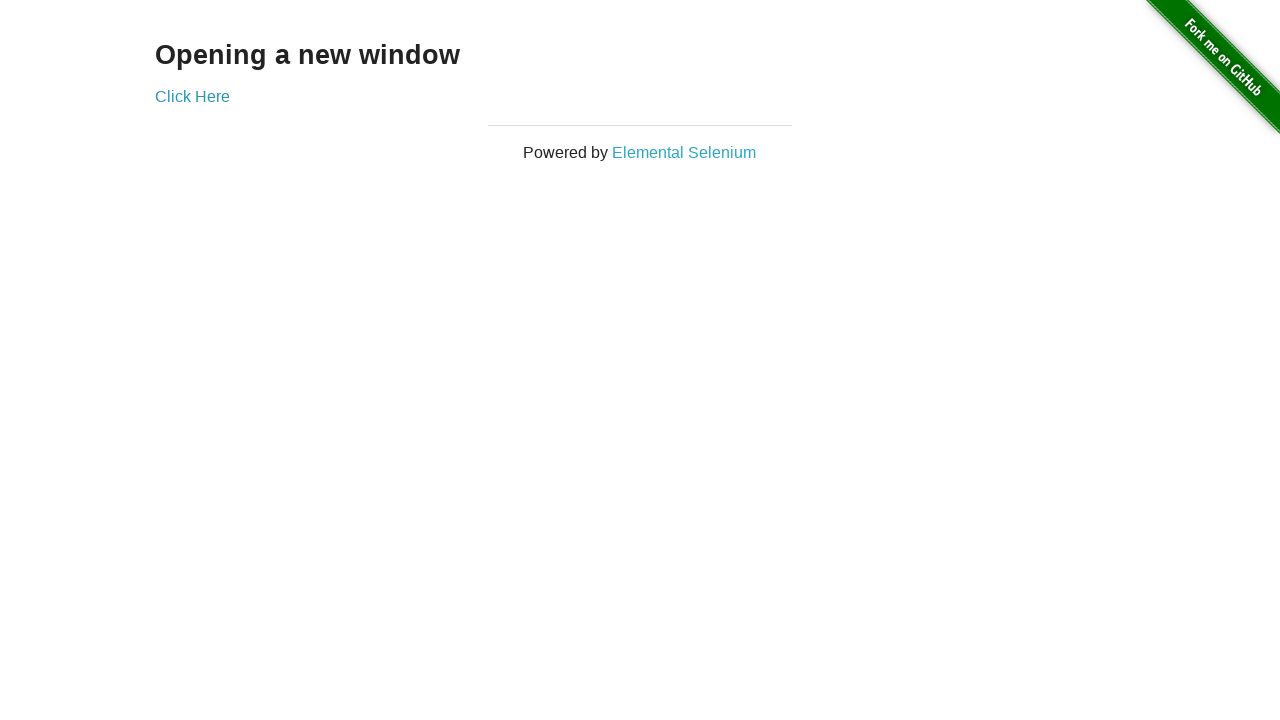